Opens a Spanish Selenium tutorial WordPress blog page and verifies it loads successfully

Starting URL: https://seleniumenespanol.wordpress.com/

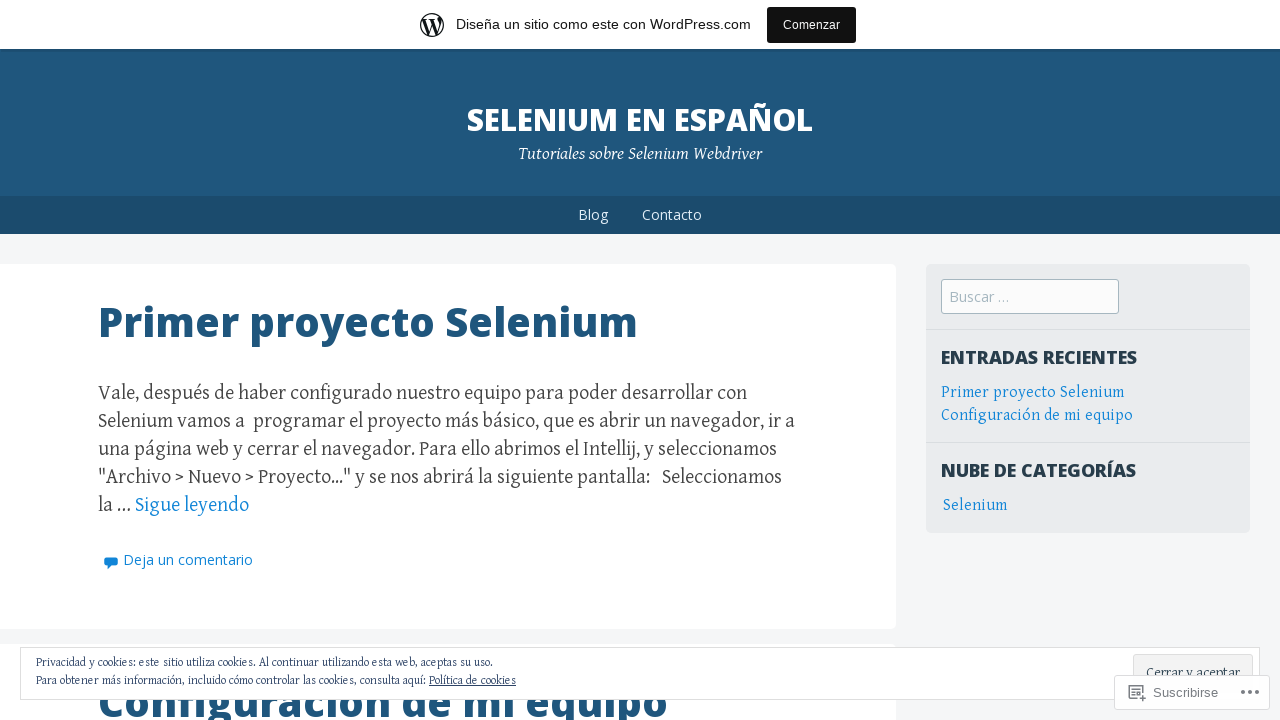

Navigated to Spanish Selenium tutorial WordPress blog page
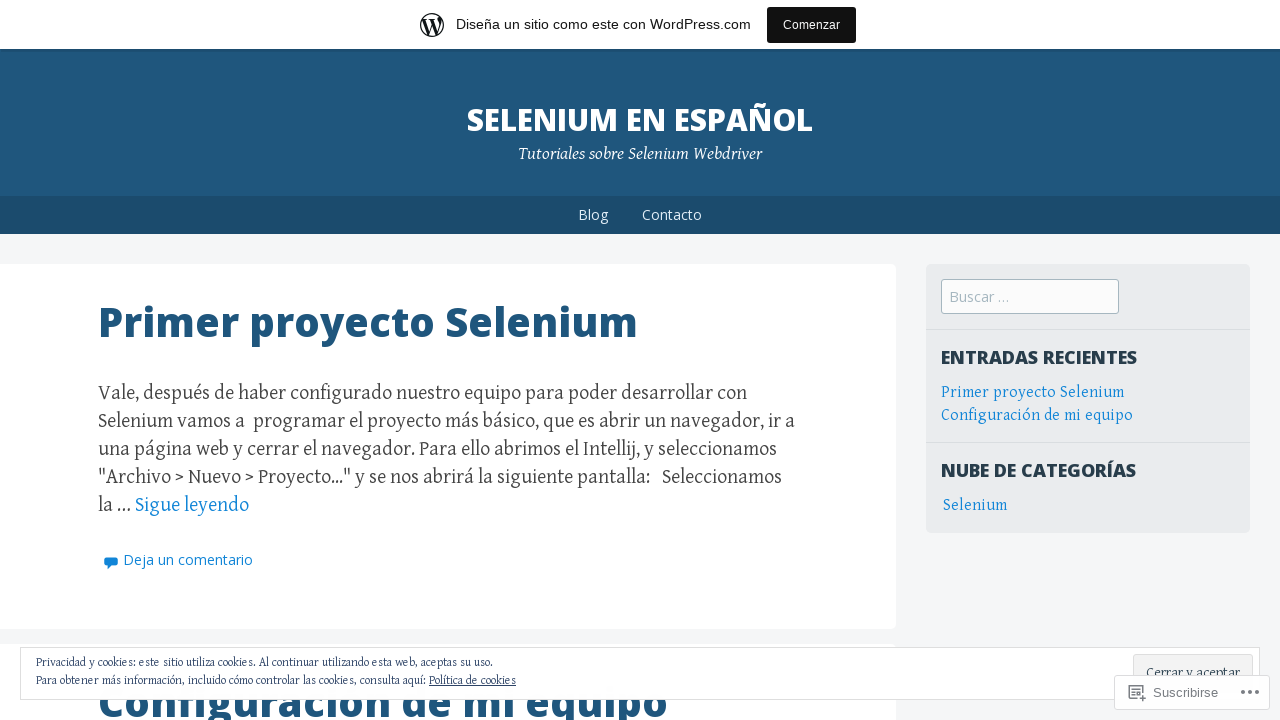

Page DOM content fully loaded
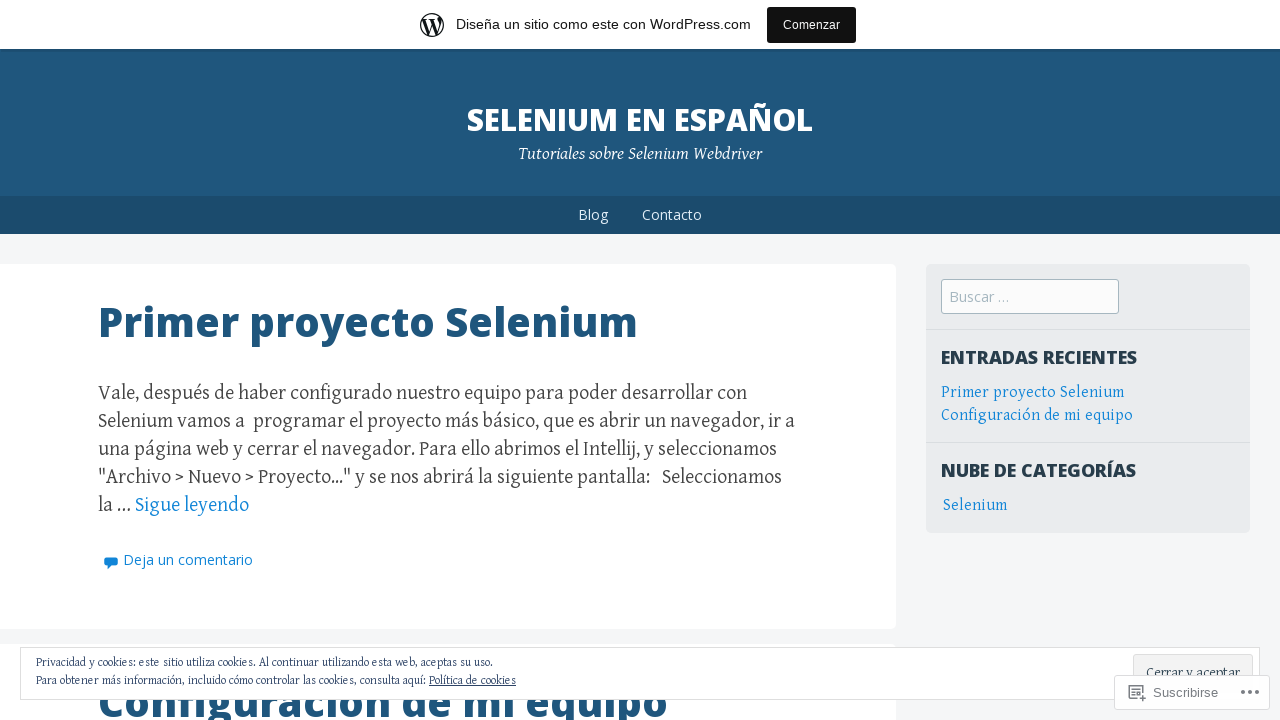

Verified page has a title - page loaded successfully
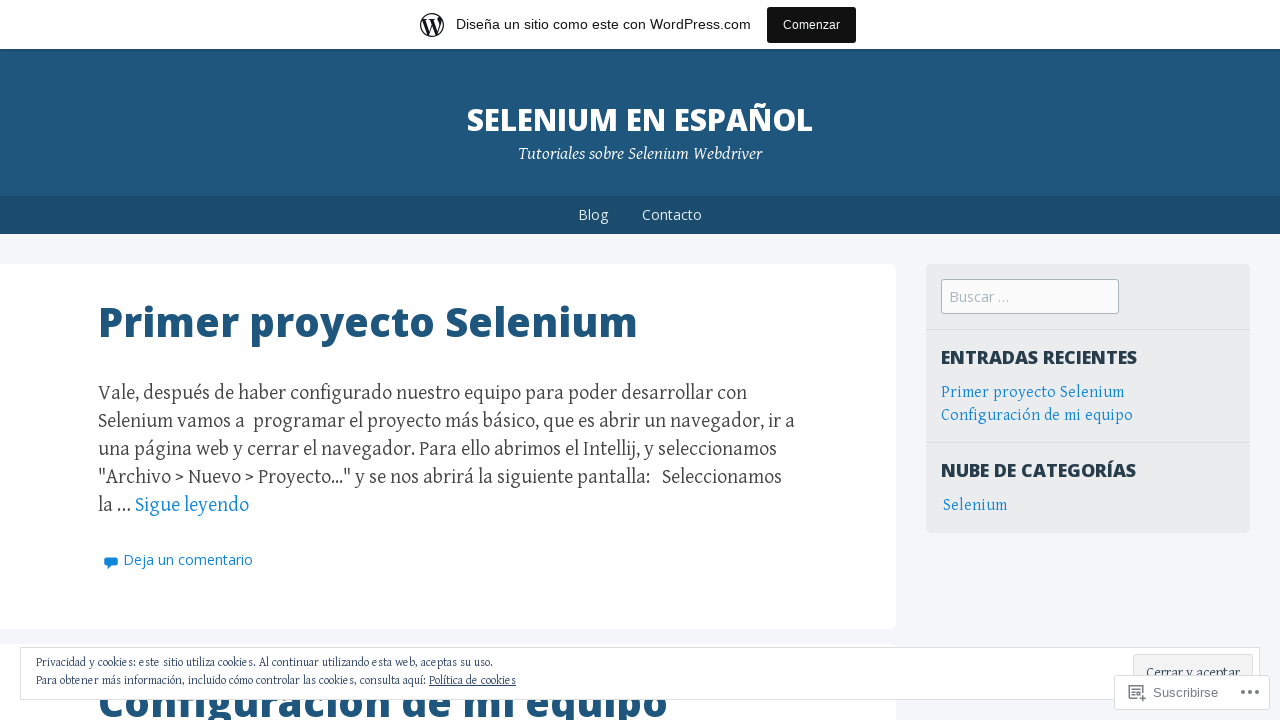

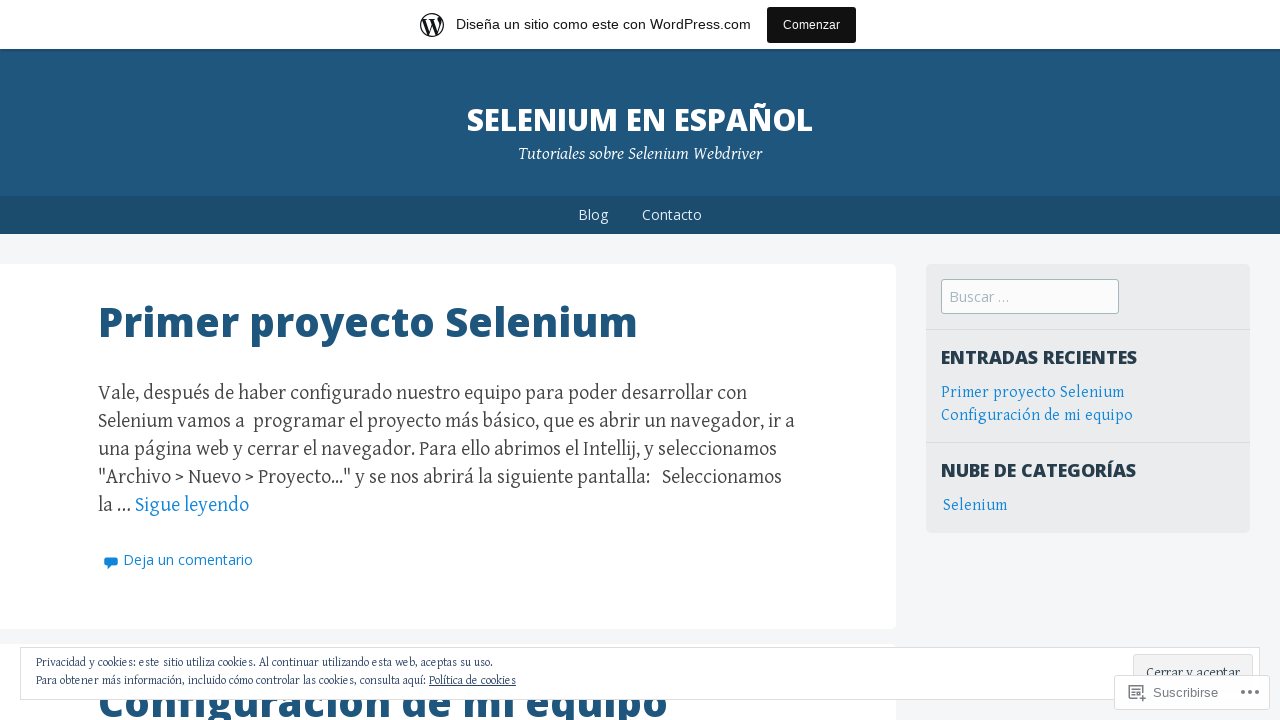